Tests adding a note by typing in the searchbar and submitting, then verifies the note text is displayed correctly

Starting URL: https://rikhardhonkanen.github.io/Inl-ming3/

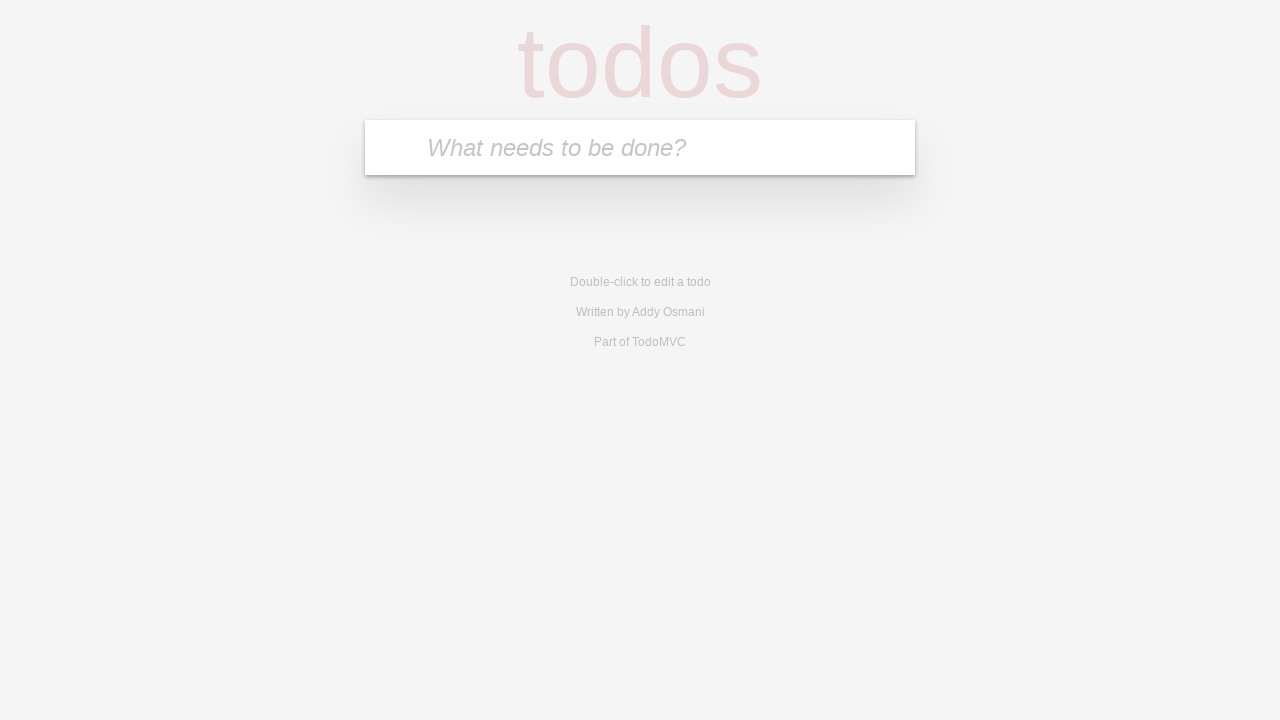

Navigated to the OneNote application
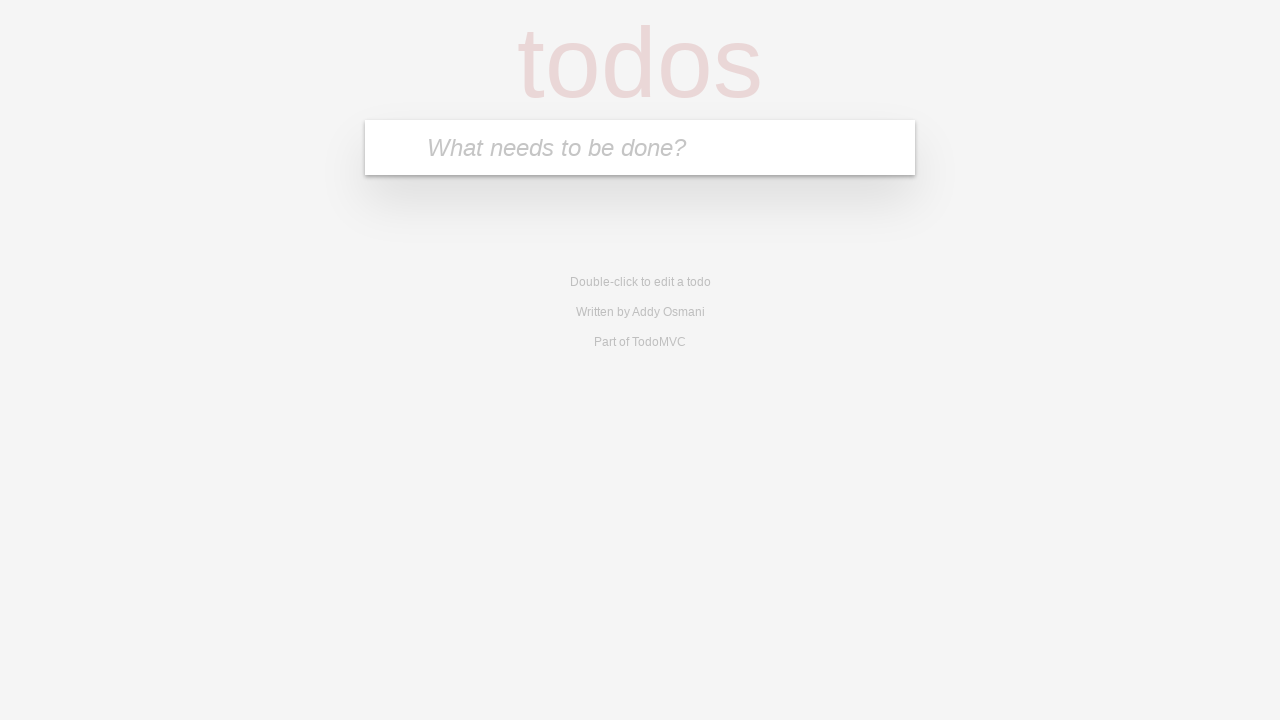

Typed 'Eggs' in the searchbar on .searchbar
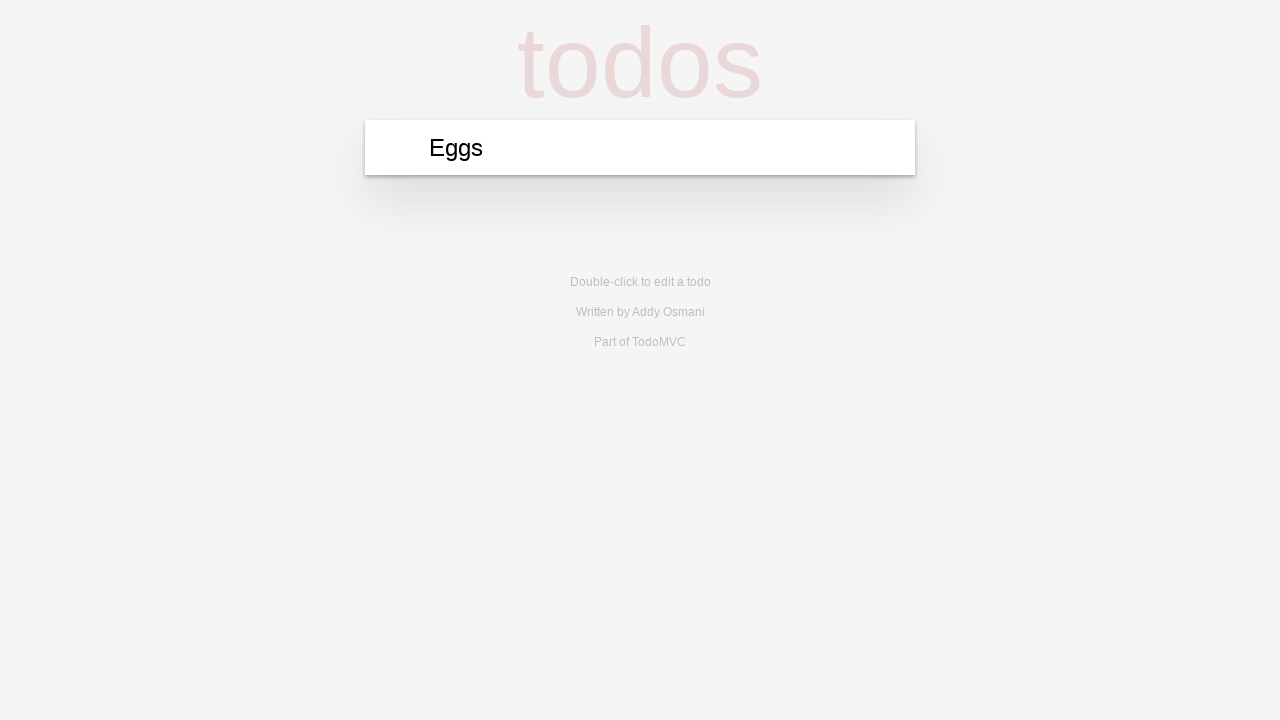

Pressed Enter to submit the note on .searchbar
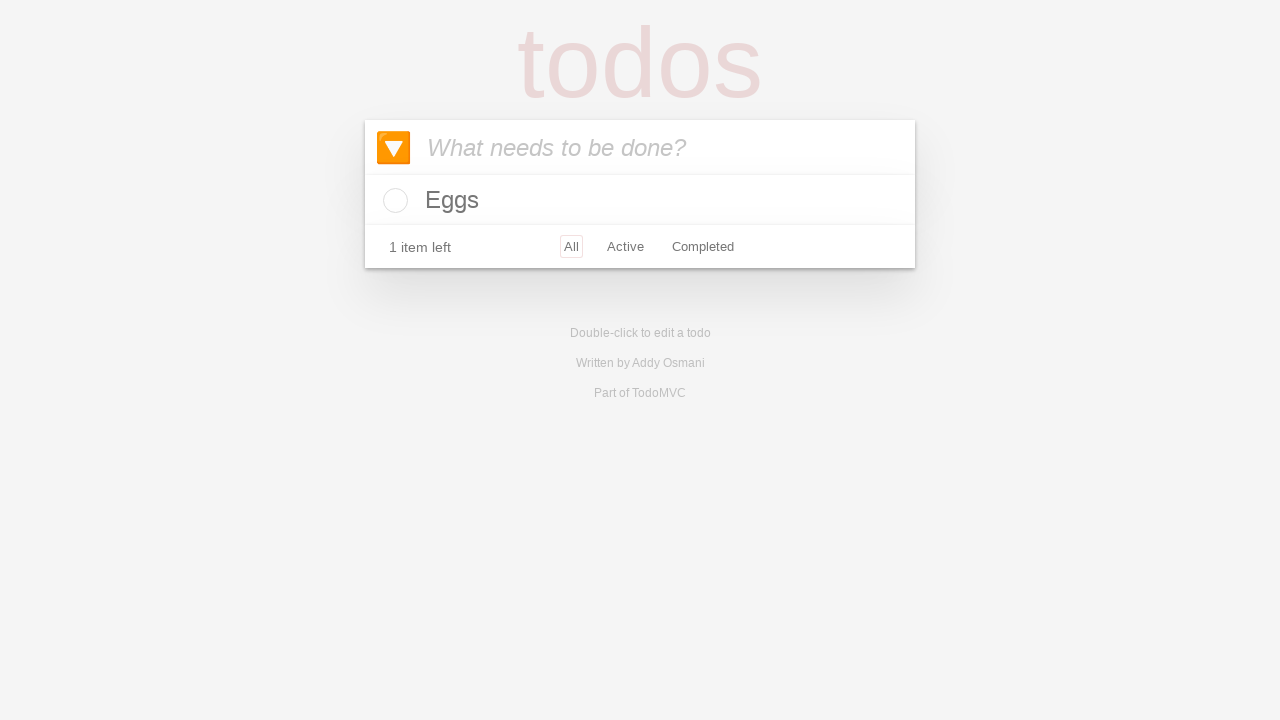

Note element appeared in the DOM
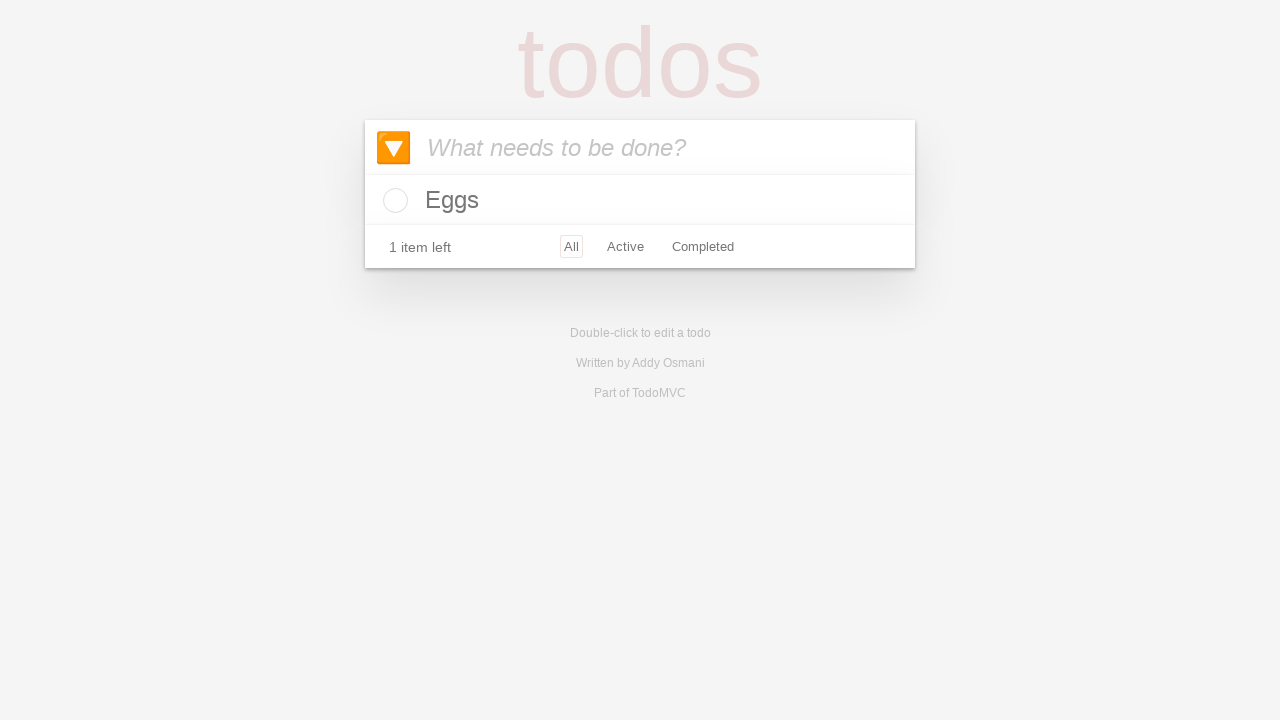

Verified that the note with text 'Eggs' is visible
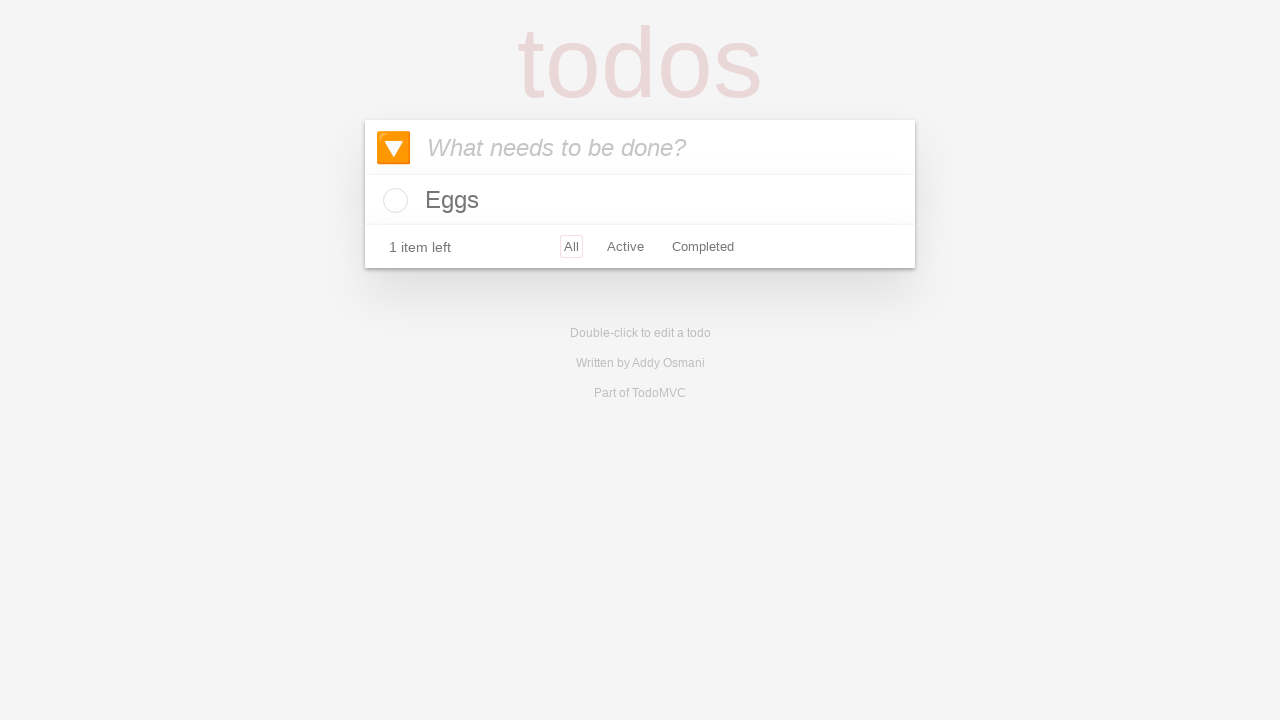

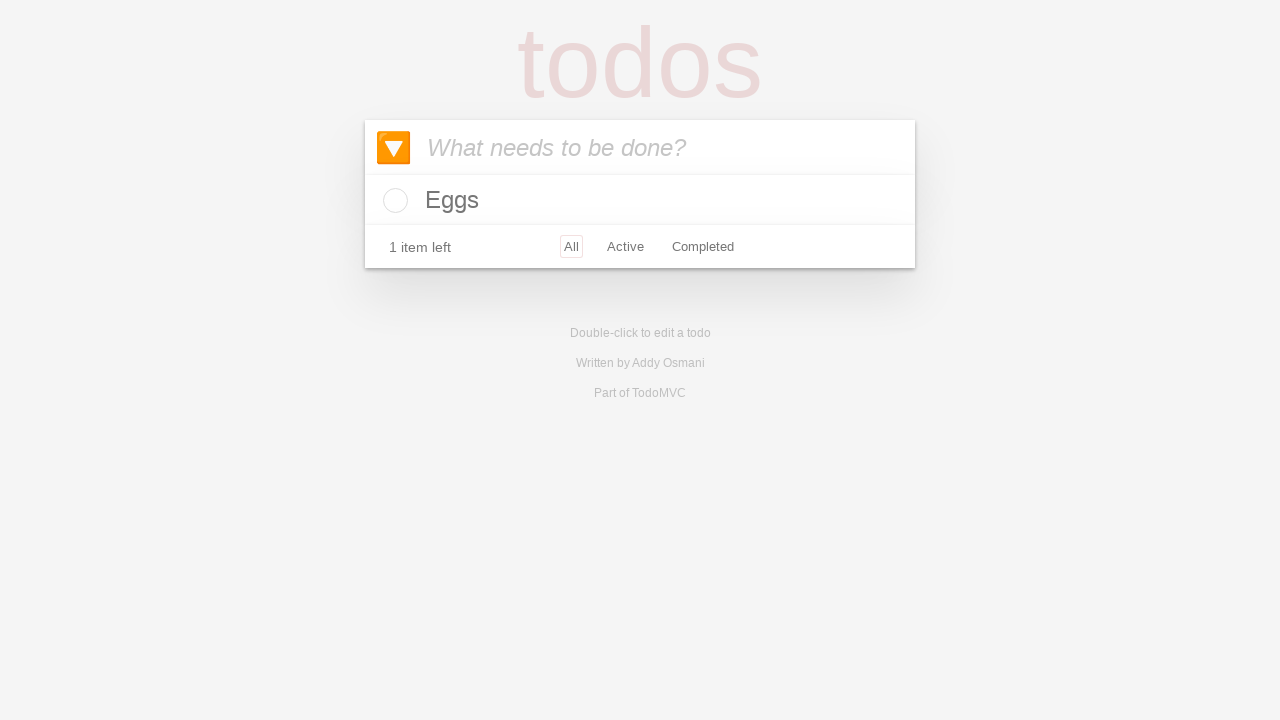